Tests JavaScript alert functionality by triggering a prompt alert, entering text into it, and accepting the alert

Starting URL: https://the-internet.herokuapp.com/javascript_alerts

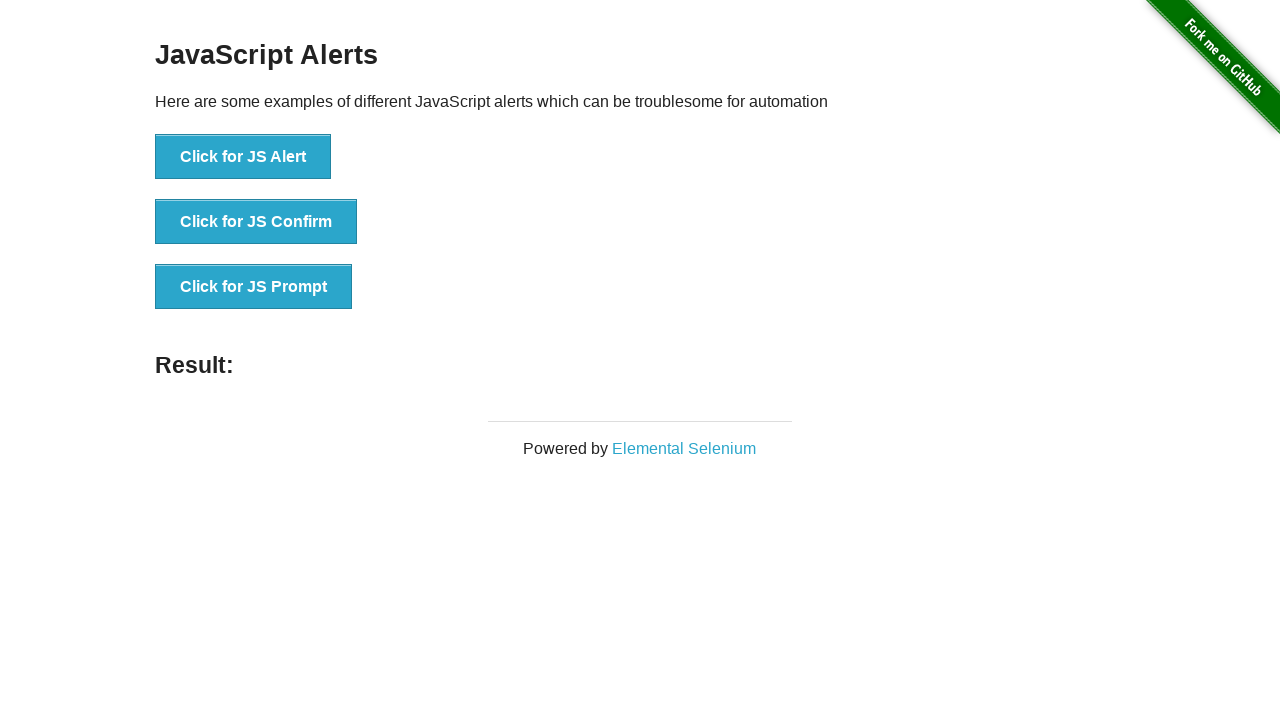

Clicked 'Click for JS Prompt' button to trigger alert at (254, 287) on xpath=//button[normalize-space()='Click for JS Prompt']
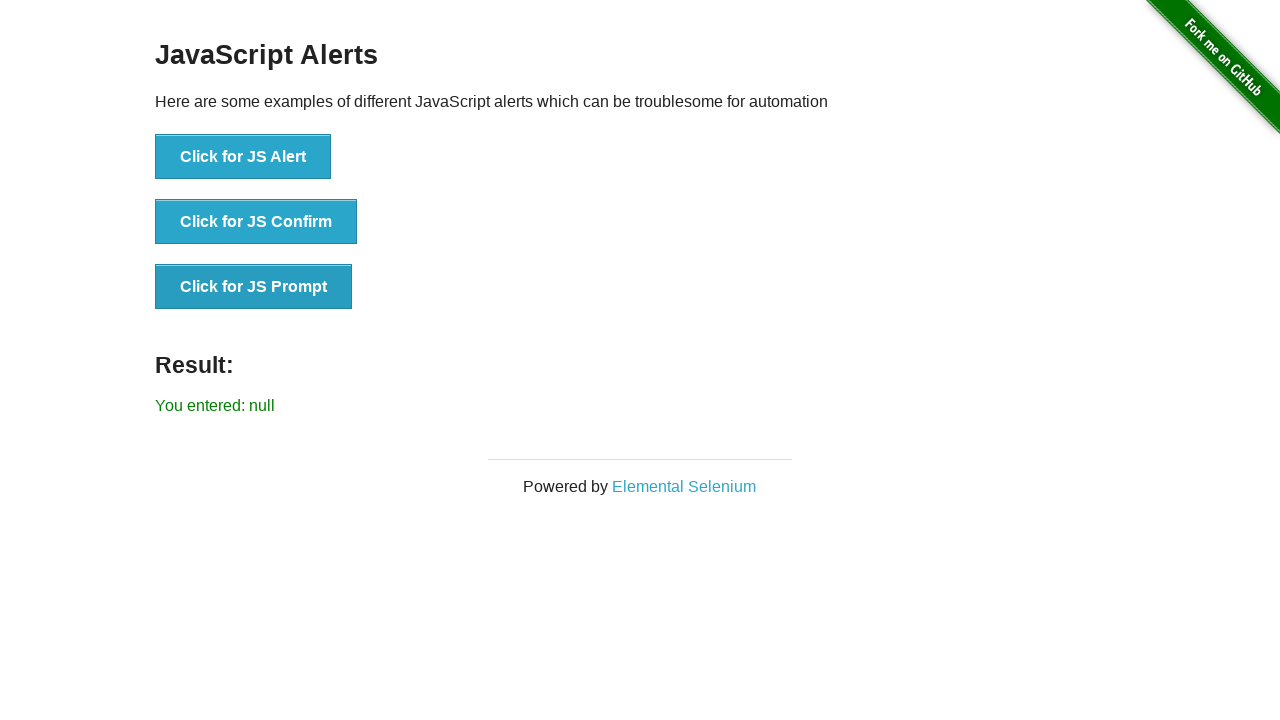

Set up dialog handler to accept prompt with 'Welcome' text
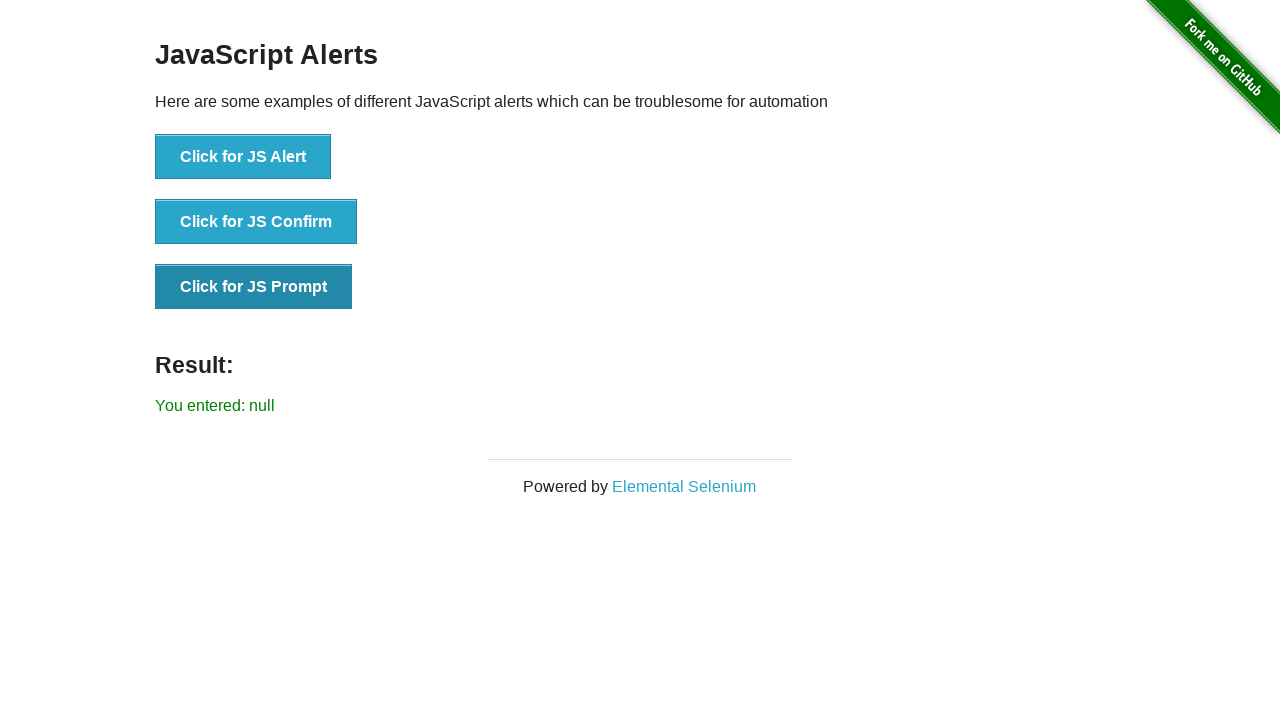

Clicked 'Click for JS Prompt' button again to trigger the prompt alert at (254, 287) on xpath=//button[normalize-space()='Click for JS Prompt']
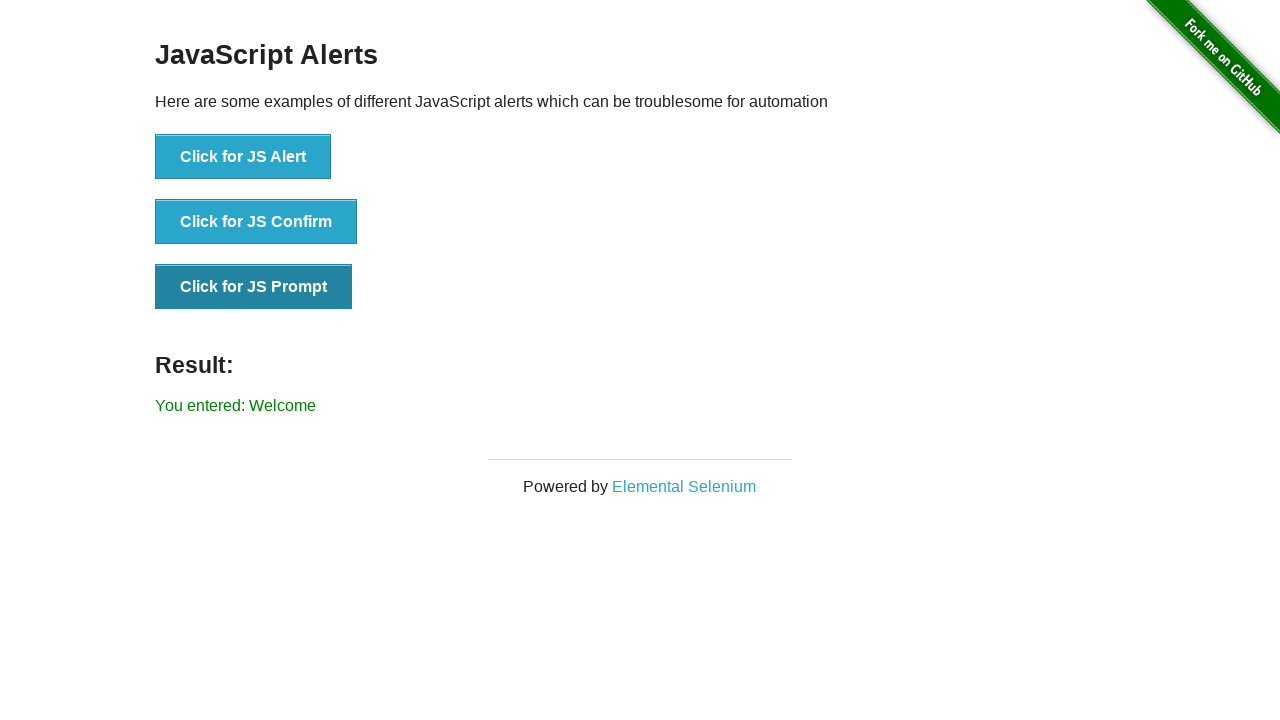

Waited 1 second for alert result to display
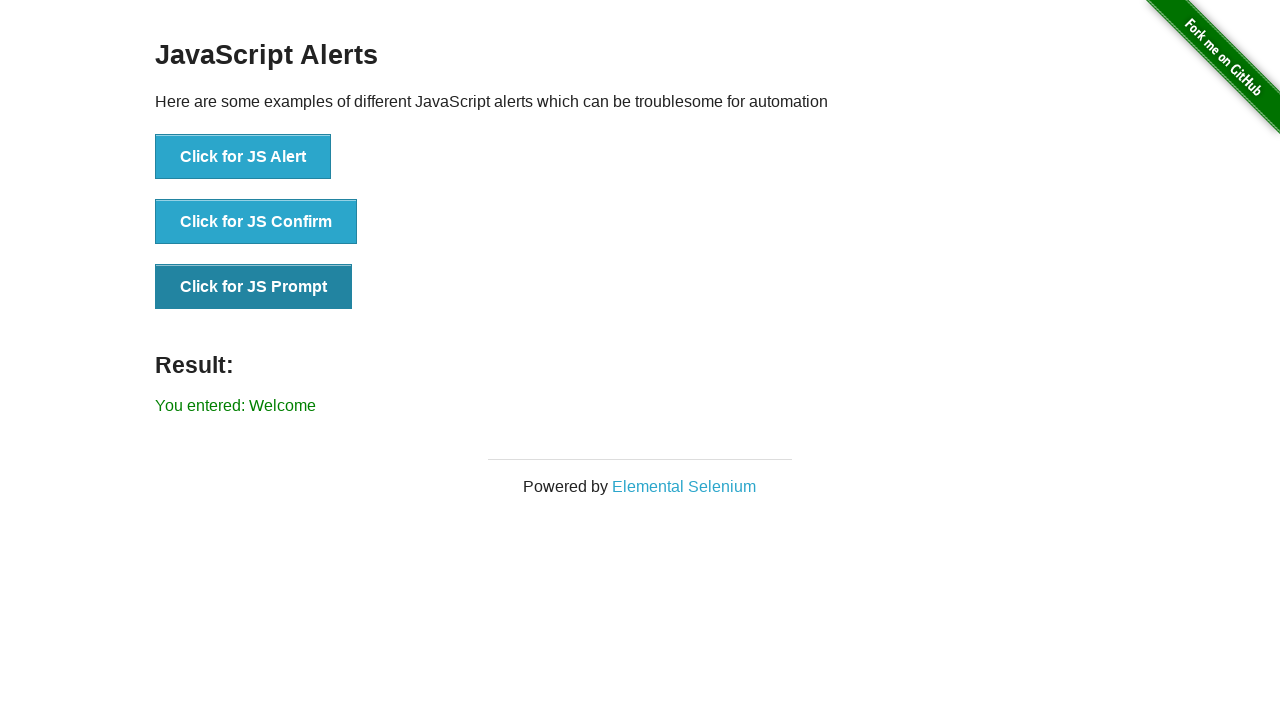

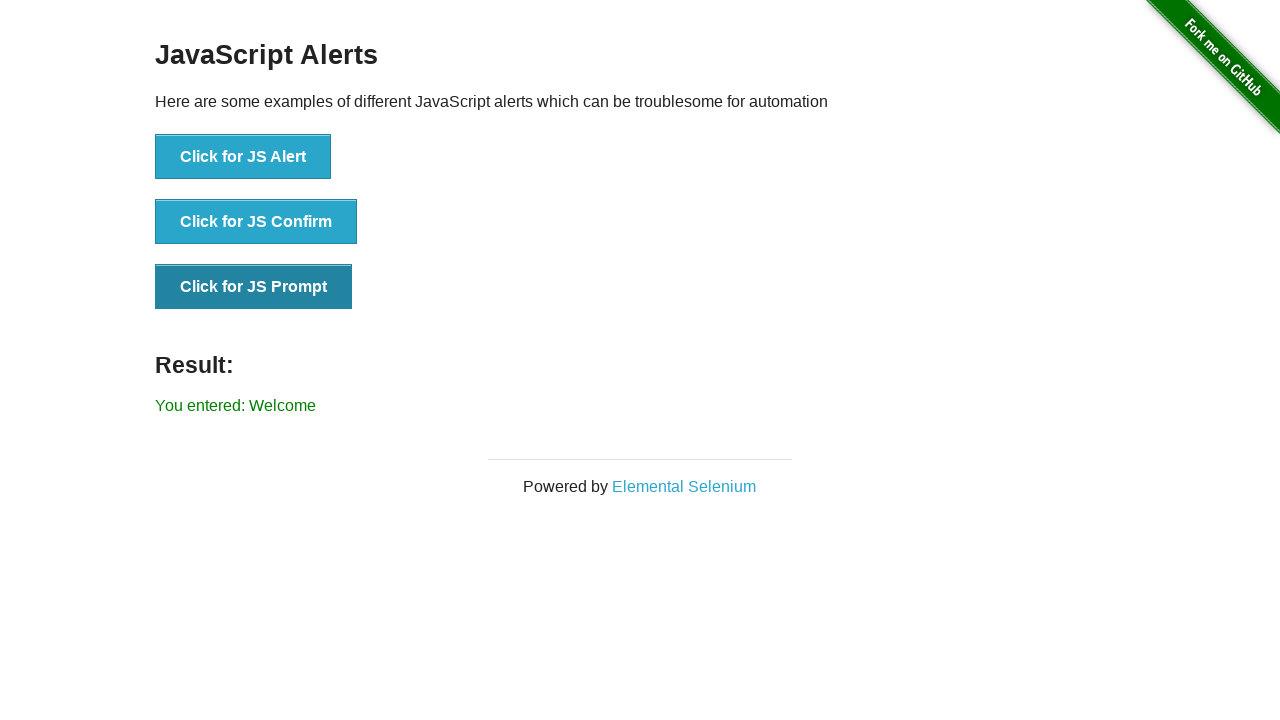